Tests an online calculator widget by performing arithmetic operations (addition, subtraction, multiplication, division) within an iframe, clicking number buttons and operation buttons, then verifying the result.

Starting URL: https://calculator-1.com/widgets/

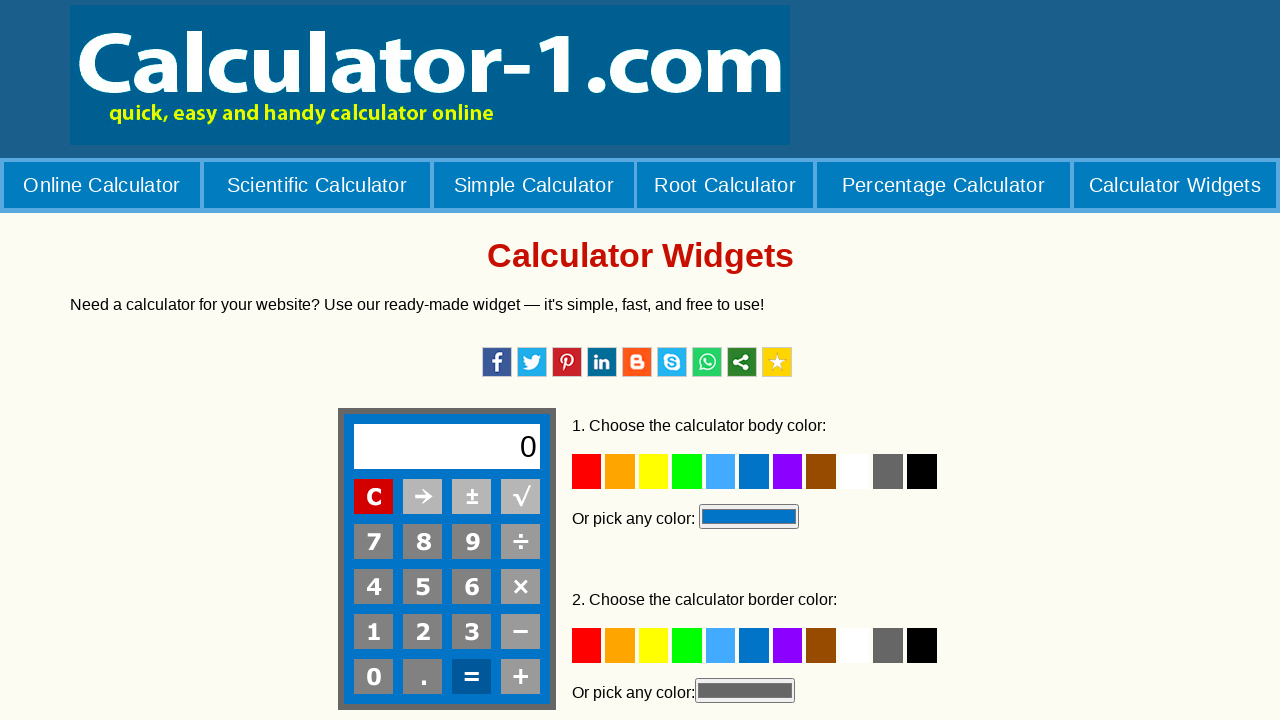

Located calculator iframe with id 'frcalcul'
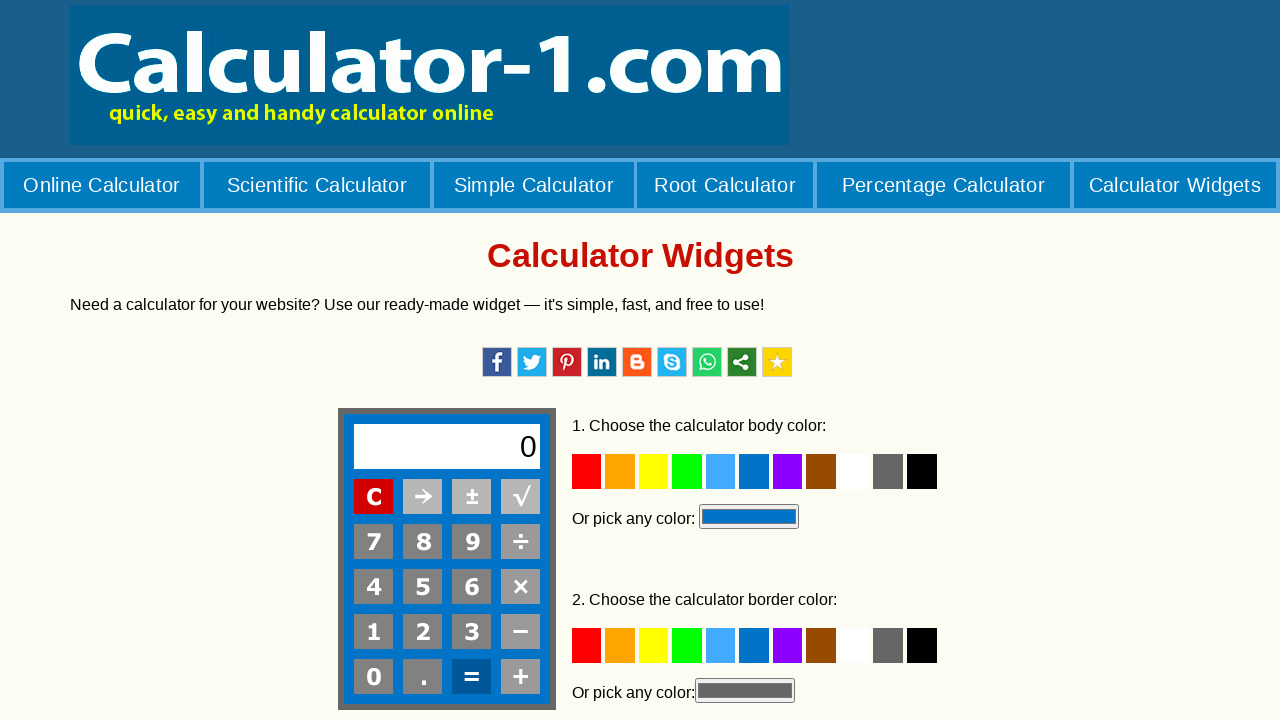

Clicked number button '2' in calculator at (422, 632) on iframe#frcalcul >> internal:control=enter-frame >> xpath=//td[@id='bt_2']
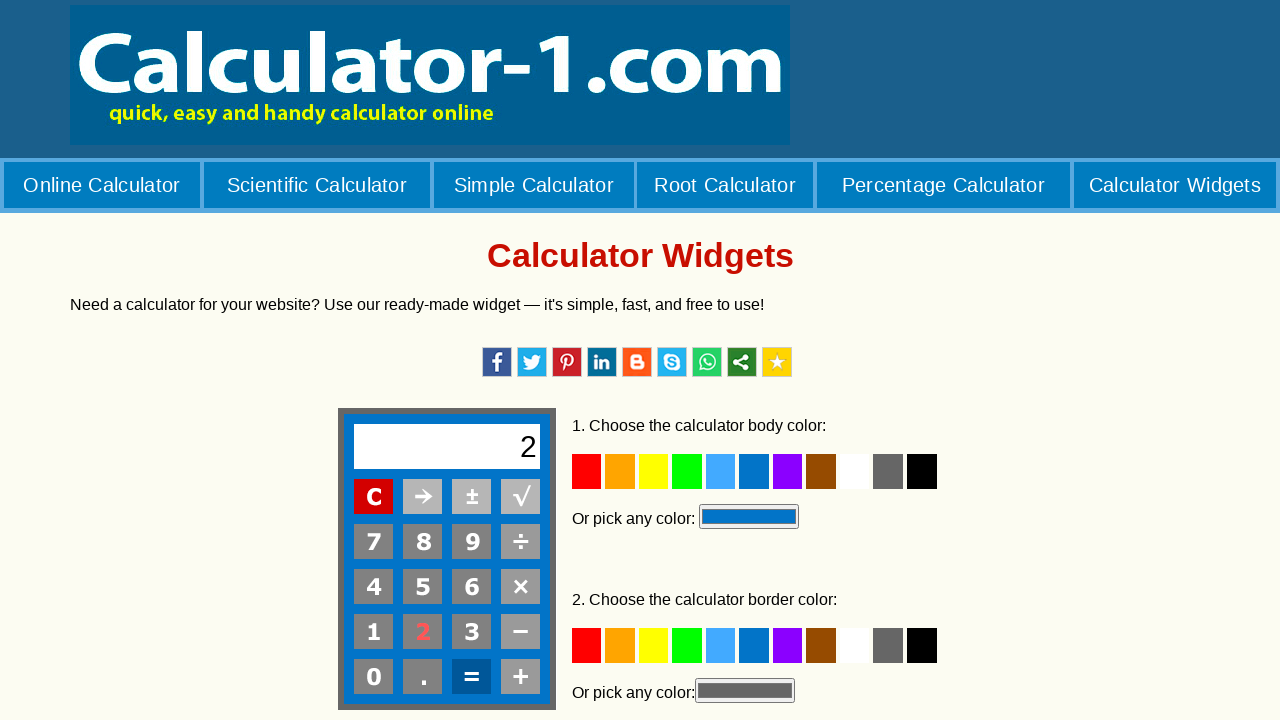

Clicked number button '5' in calculator at (422, 587) on iframe#frcalcul >> internal:control=enter-frame >> xpath=//td[@id='bt_5']
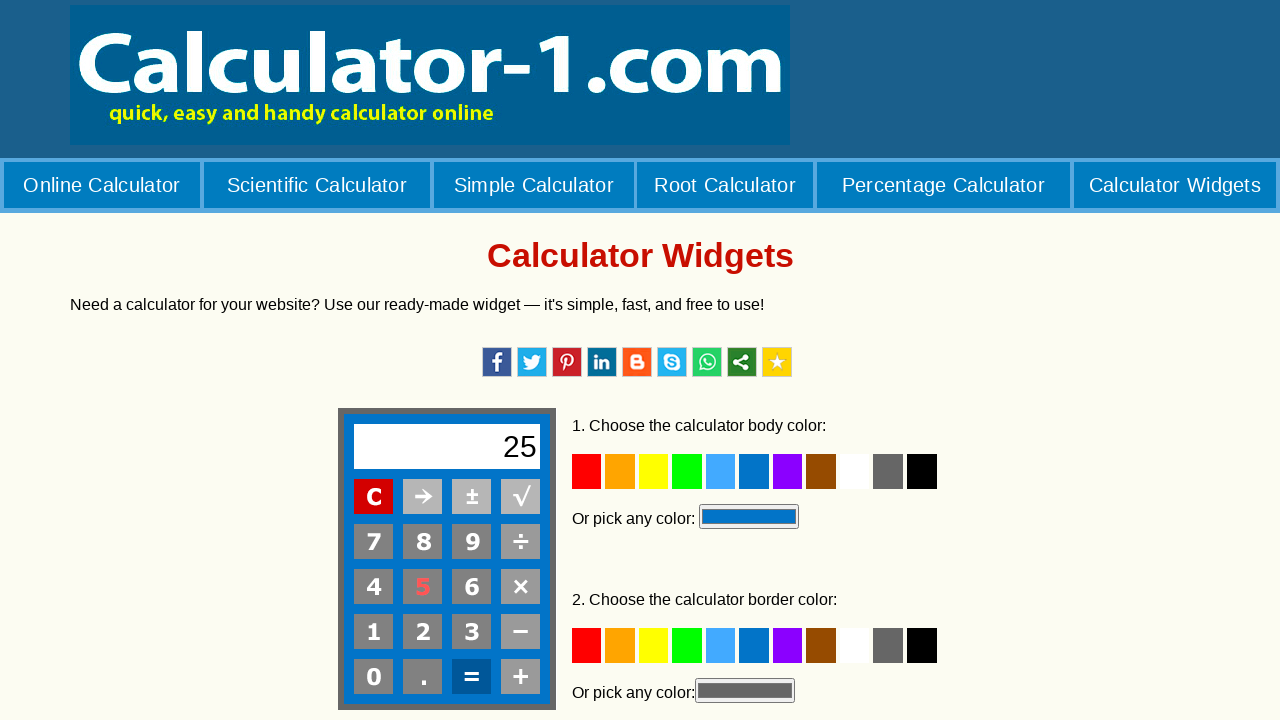

Clicked decimal point button in calculator at (422, 677) on iframe#frcalcul >> internal:control=enter-frame >> xpath=//td[@id='bt_zp']
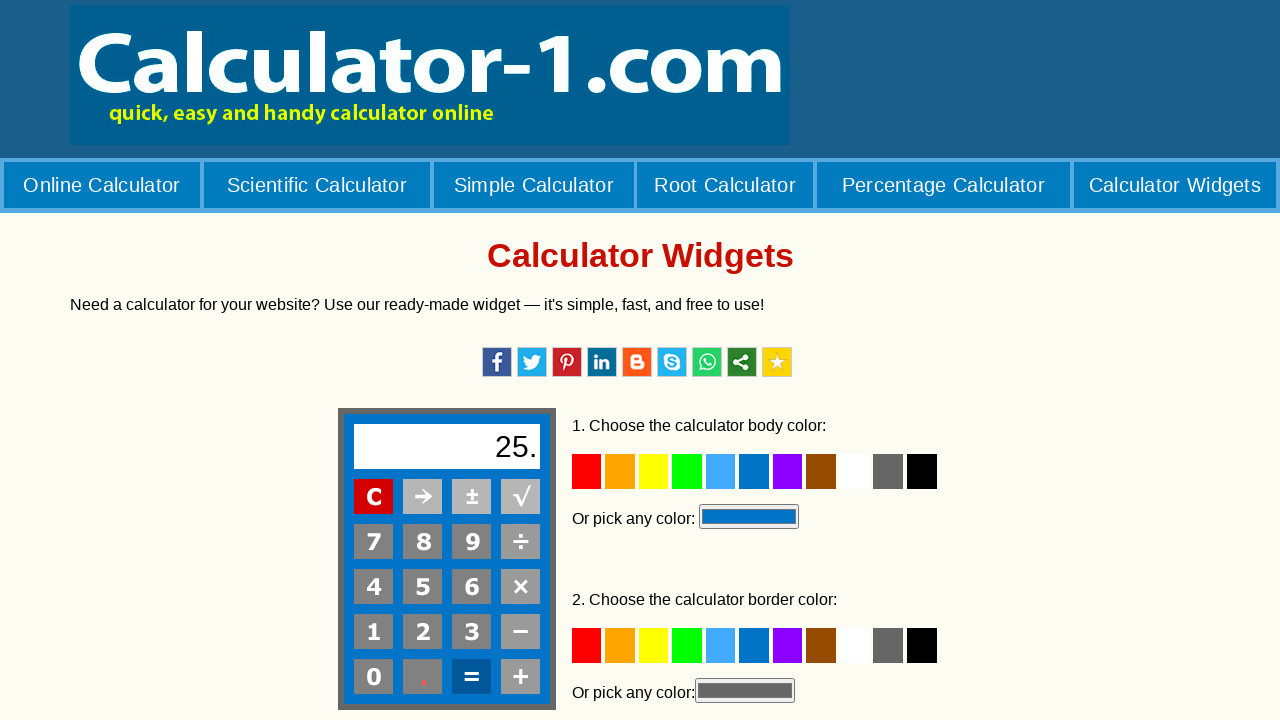

Clicked number button '5' in calculator at (422, 587) on iframe#frcalcul >> internal:control=enter-frame >> xpath=//td[@id='bt_5']
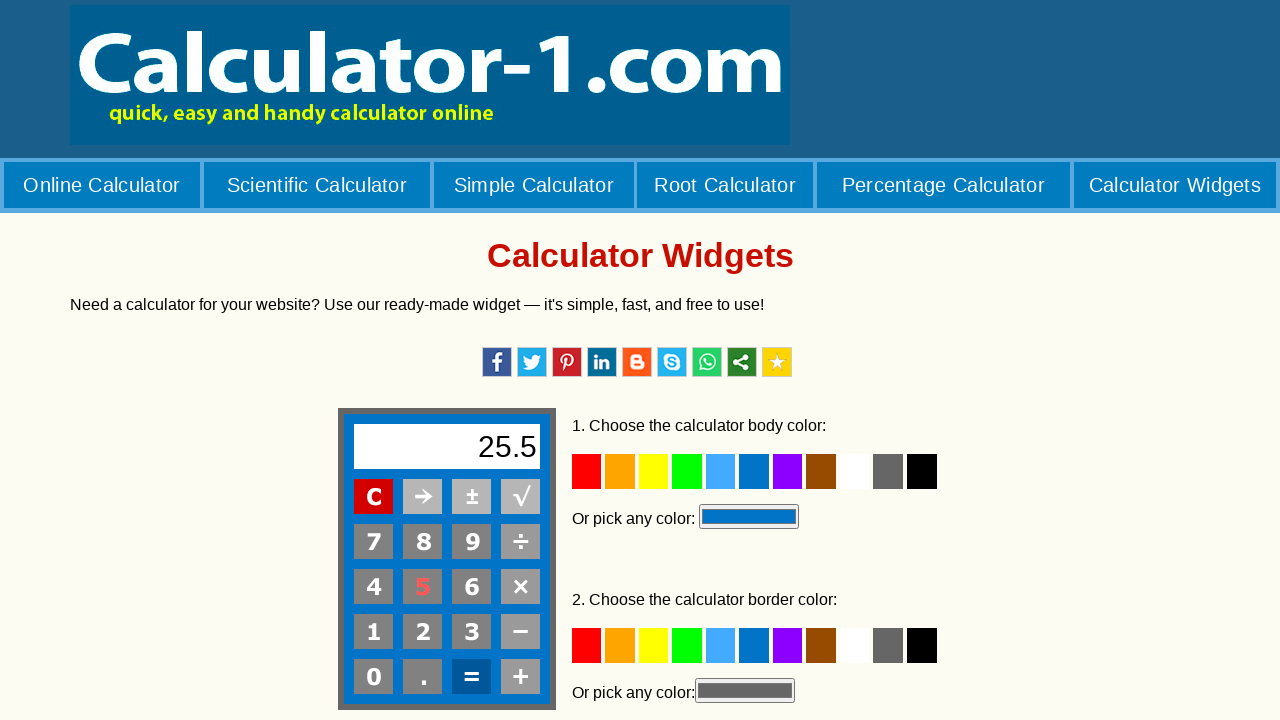

Clicked plus button to add numbers at (520, 677) on iframe#frcalcul >> internal:control=enter-frame >> xpath=//td[@id='bt_pl']
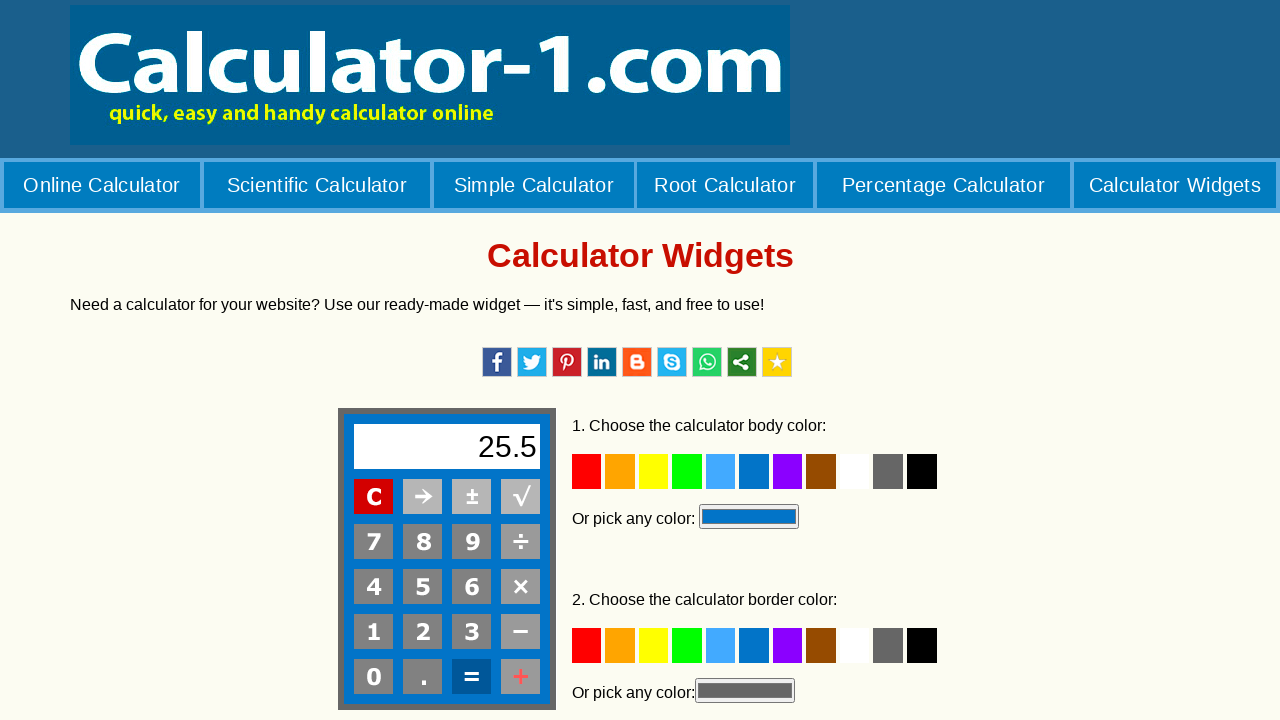

Clicked number button '1' in calculator at (373, 632) on iframe#frcalcul >> internal:control=enter-frame >> xpath=//td[@id='bt_1']
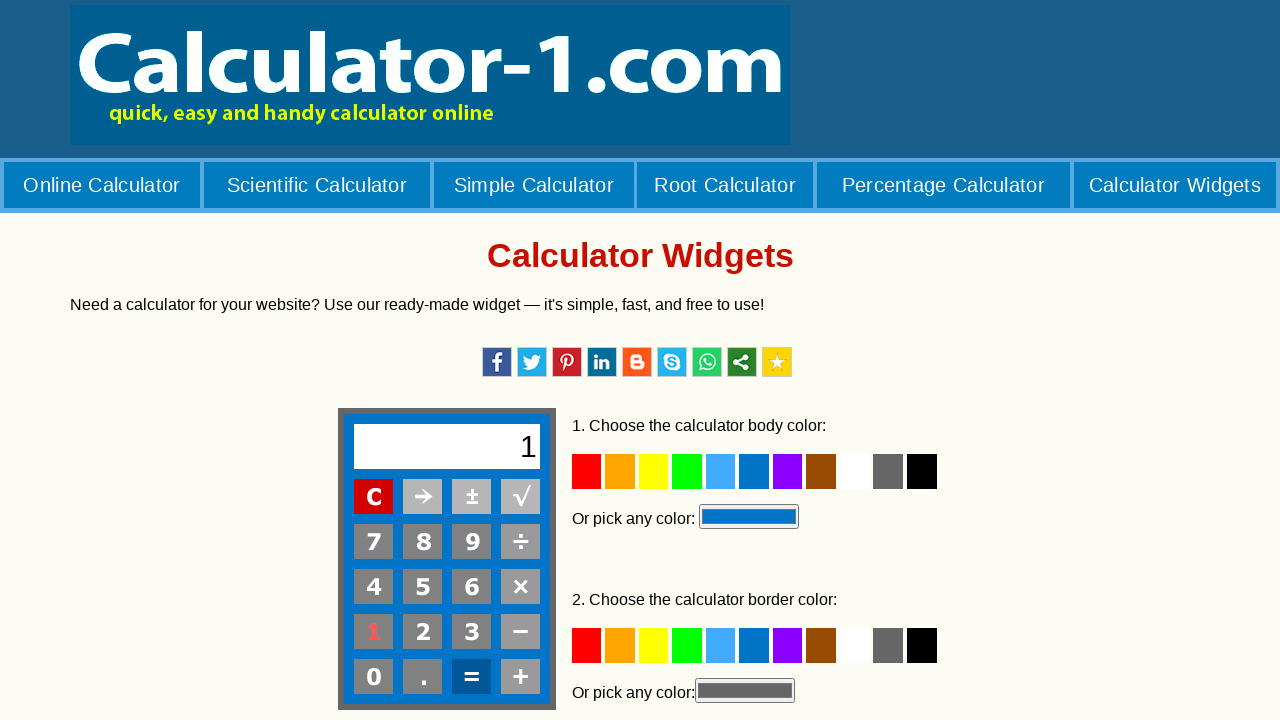

Clicked number button '4' in calculator at (373, 587) on iframe#frcalcul >> internal:control=enter-frame >> xpath=//td[@id='bt_4']
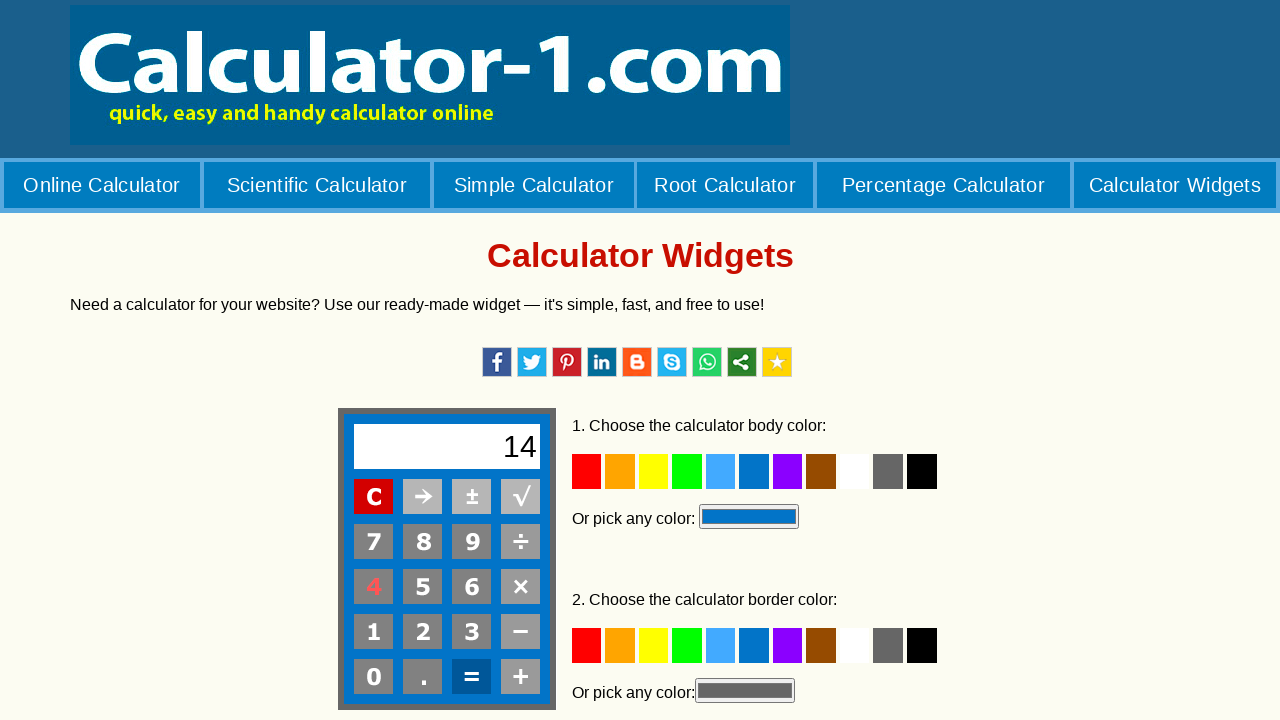

Clicked decimal point button in calculator at (422, 677) on iframe#frcalcul >> internal:control=enter-frame >> xpath=//td[@id='bt_zp']
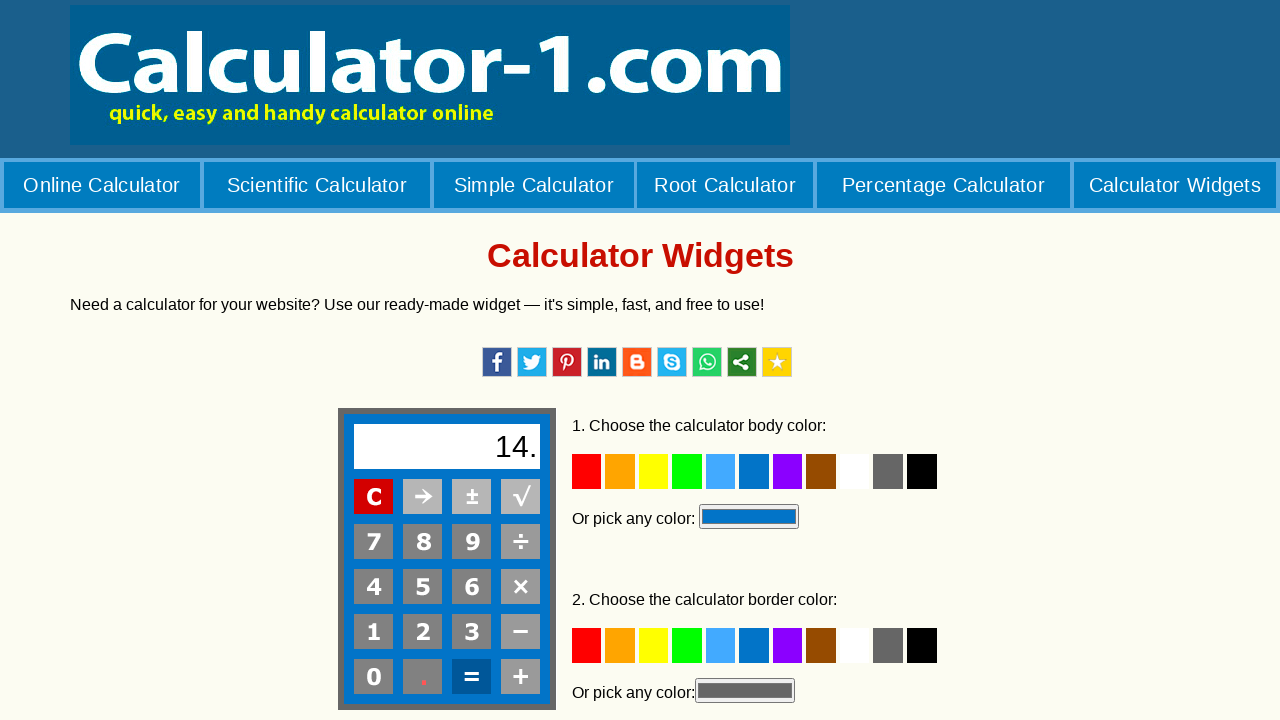

Clicked number button '3' in calculator at (471, 632) on iframe#frcalcul >> internal:control=enter-frame >> xpath=//td[@id='bt_3']
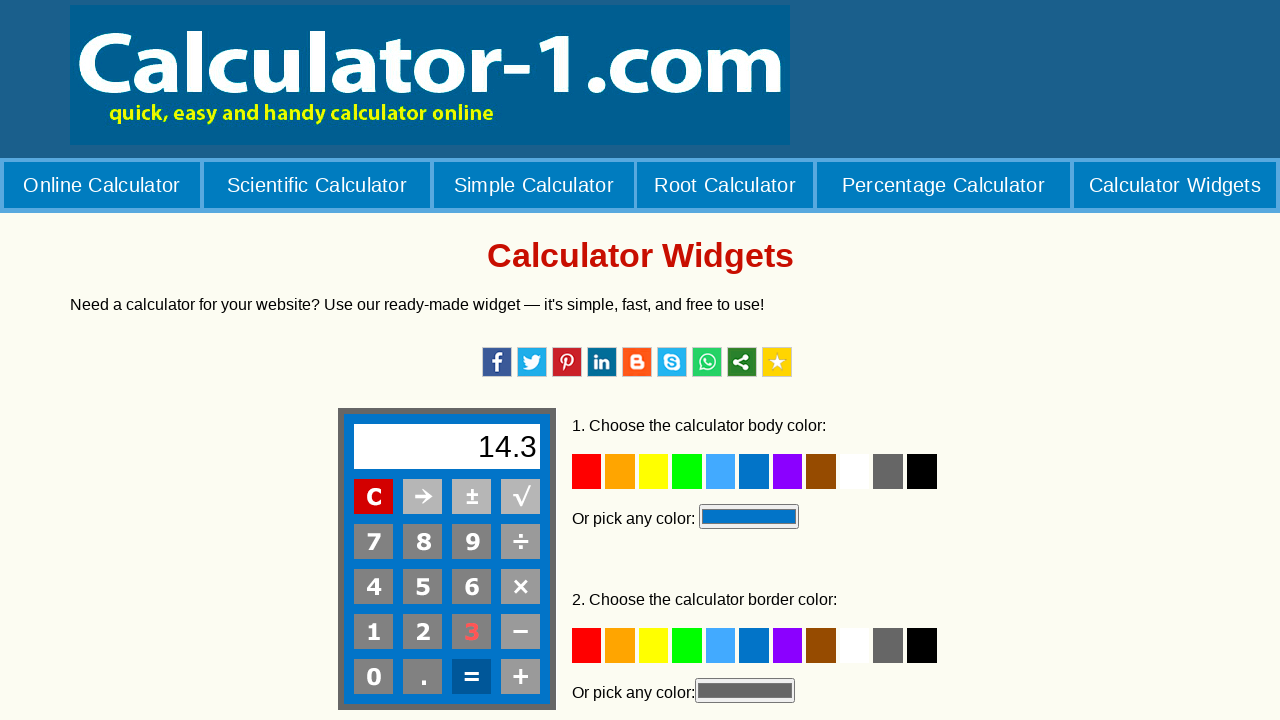

Clicked equals button to calculate result at (471, 677) on iframe#frcalcul >> internal:control=enter-frame >> xpath=//td[@id='bt_rv']
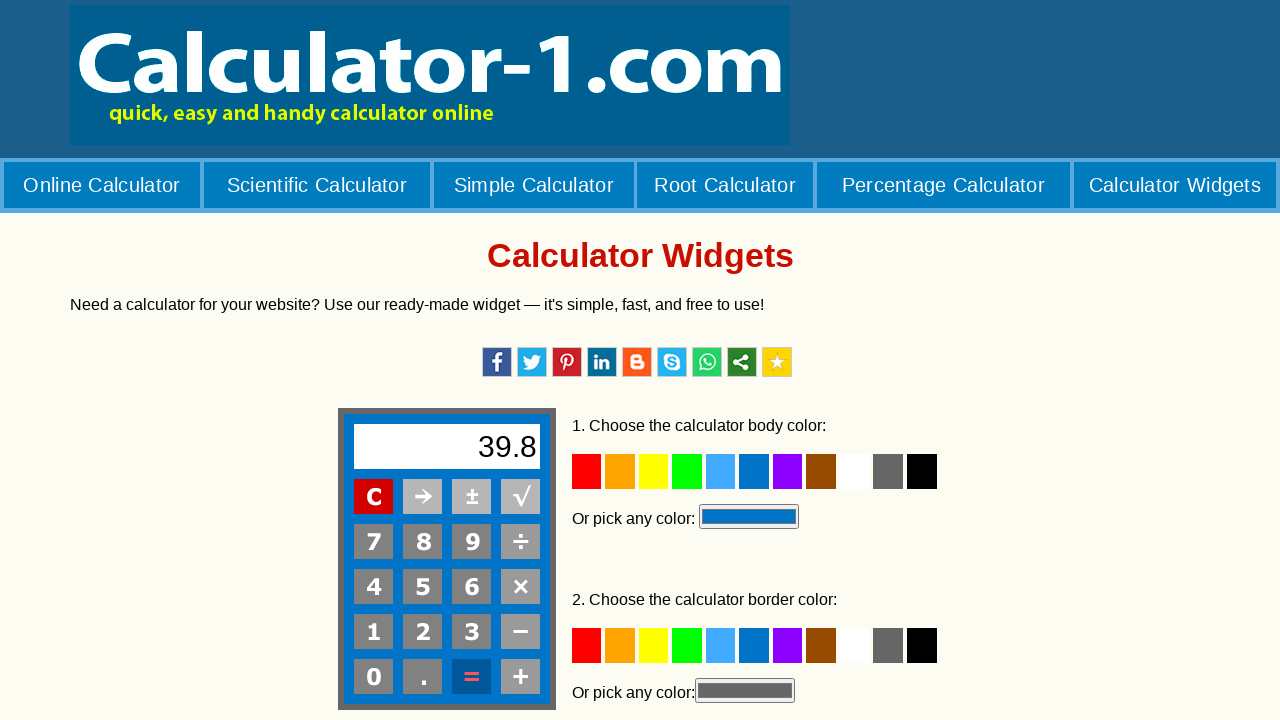

Calculator result display loaded and ready
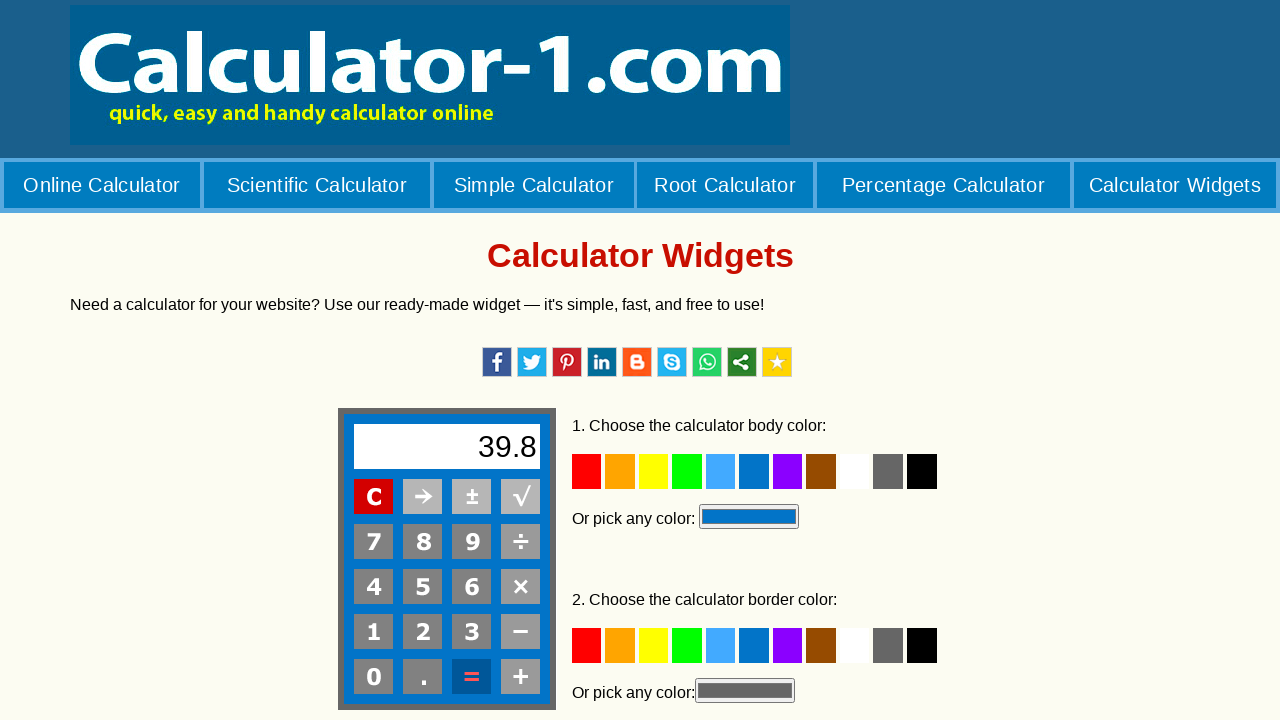

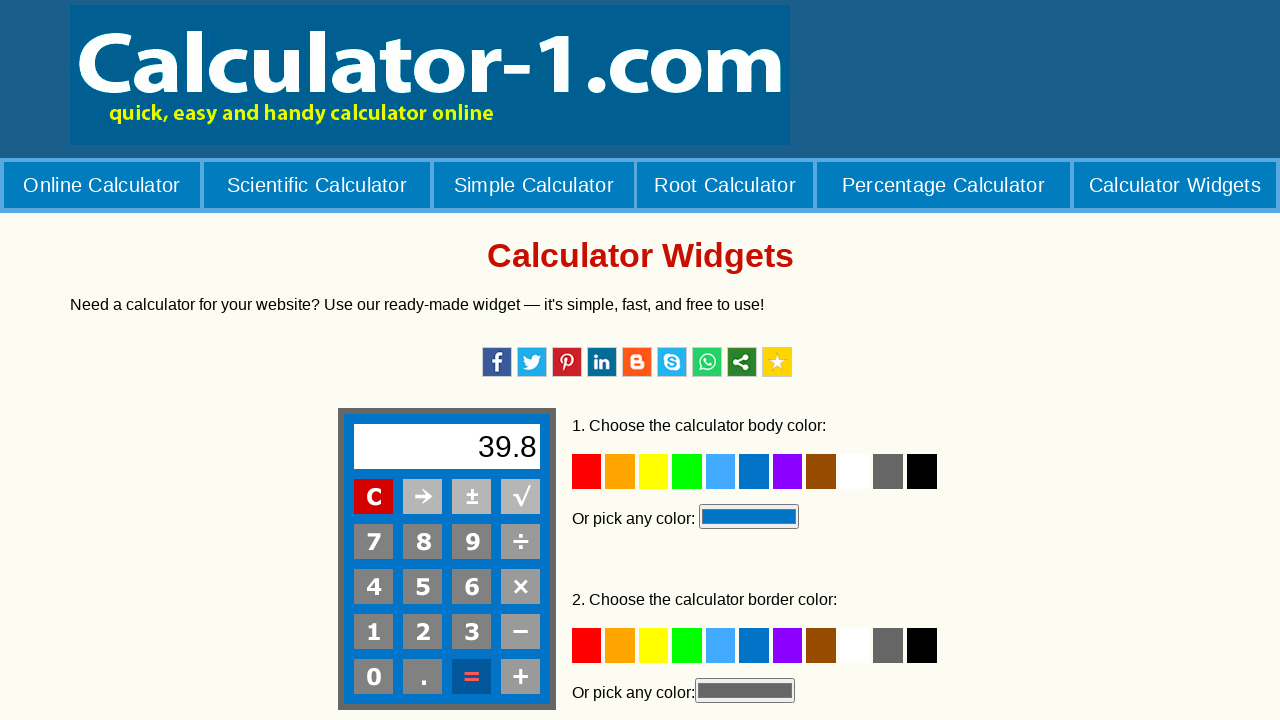